Navigates to Tools QA website and clicks on the Home link

Starting URL: https://toolsqa.com/

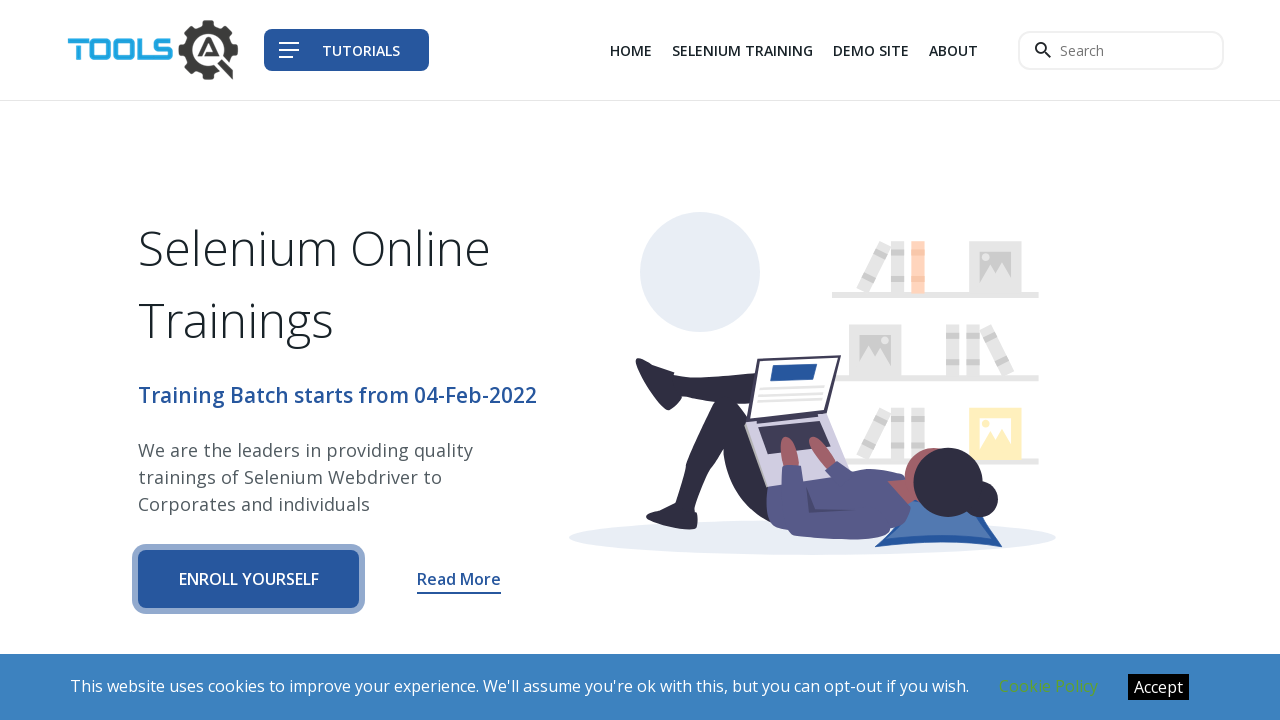

Clicked on the Home link at (631, 50) on li:has-text('Home')
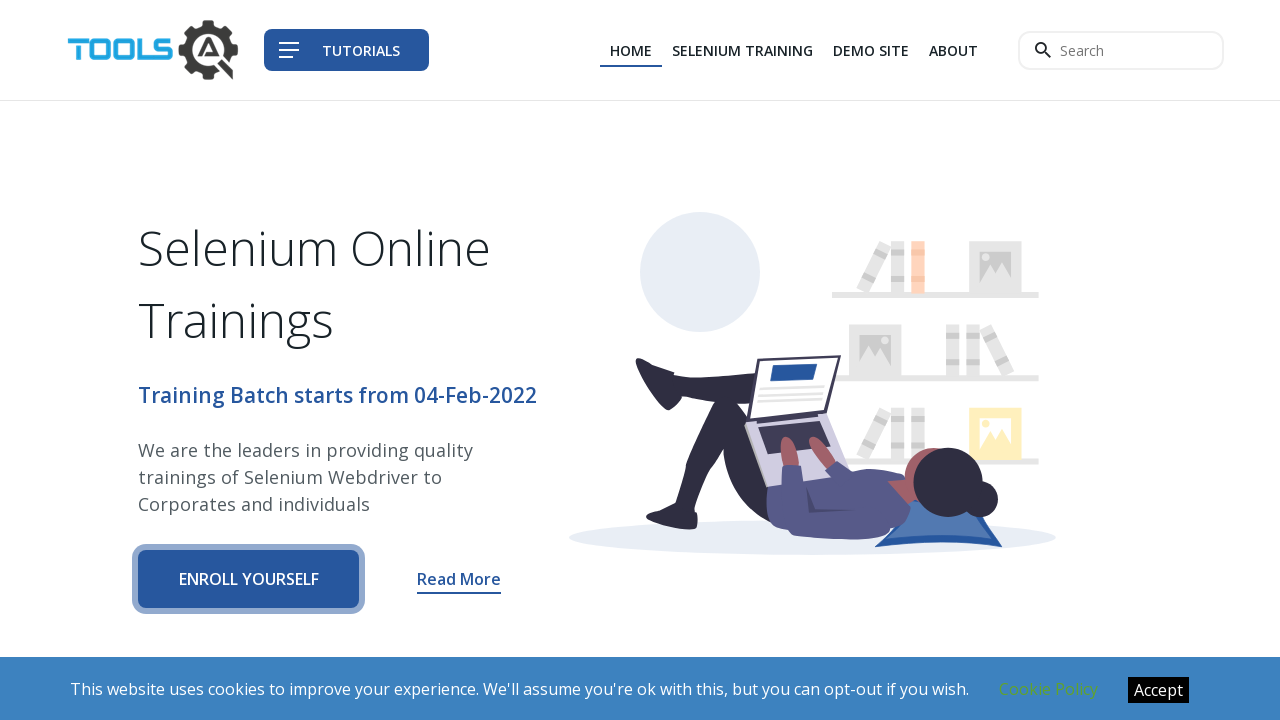

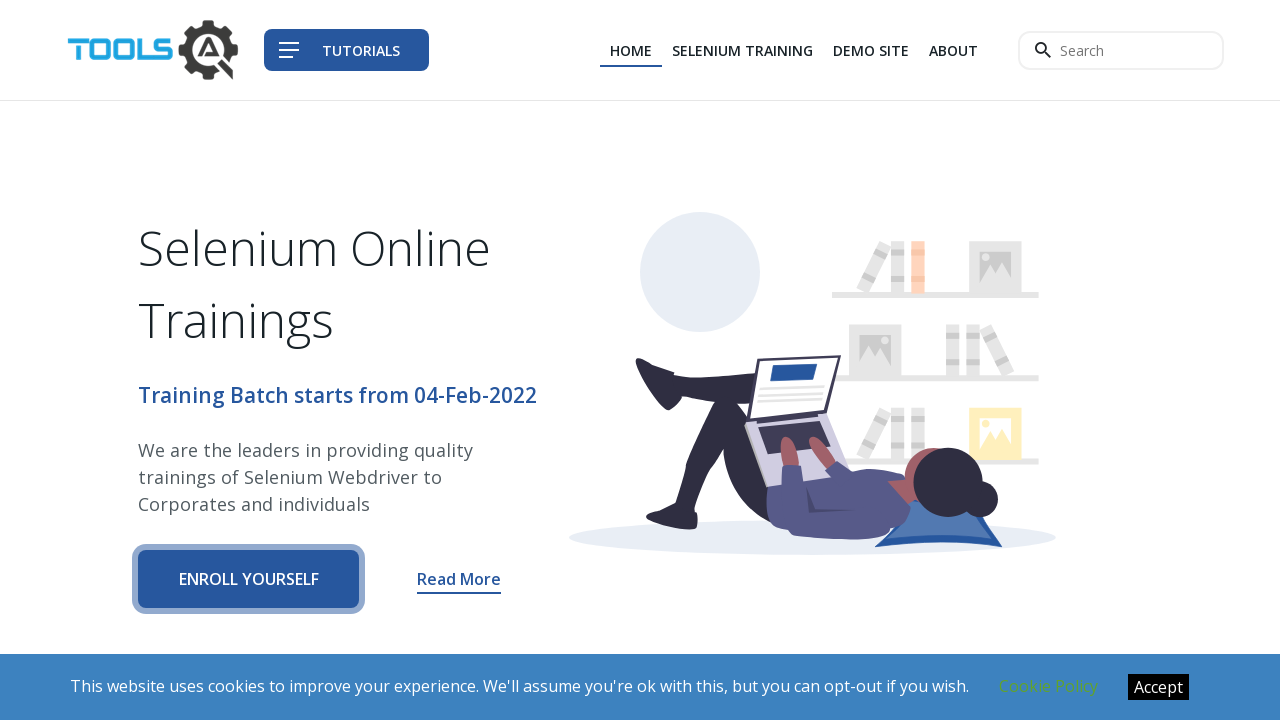